Tests a form submission by filling in first name, last name, job title fields, optionally selecting radio buttons, and clicking submit. The test simulates user form interaction on the Formy test site.

Starting URL: https://formy-project.herokuapp.com/form

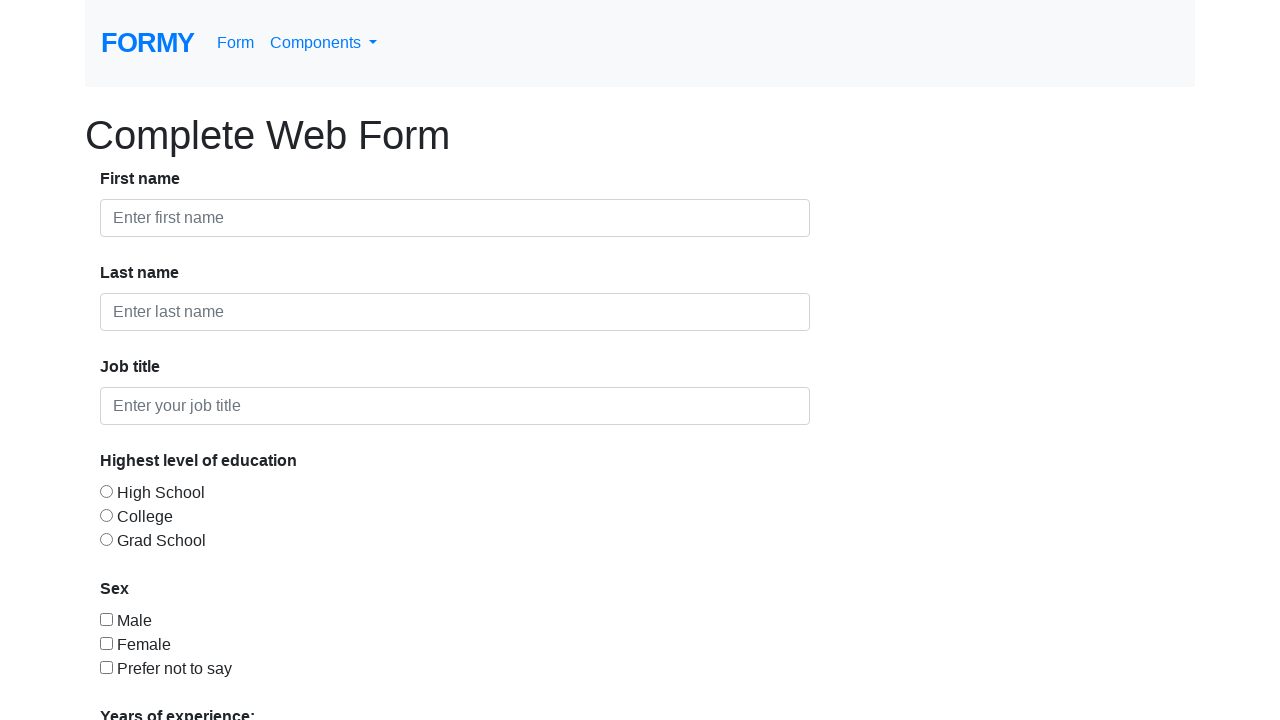

Filled first name field with 'Ahmed' on input#first-name
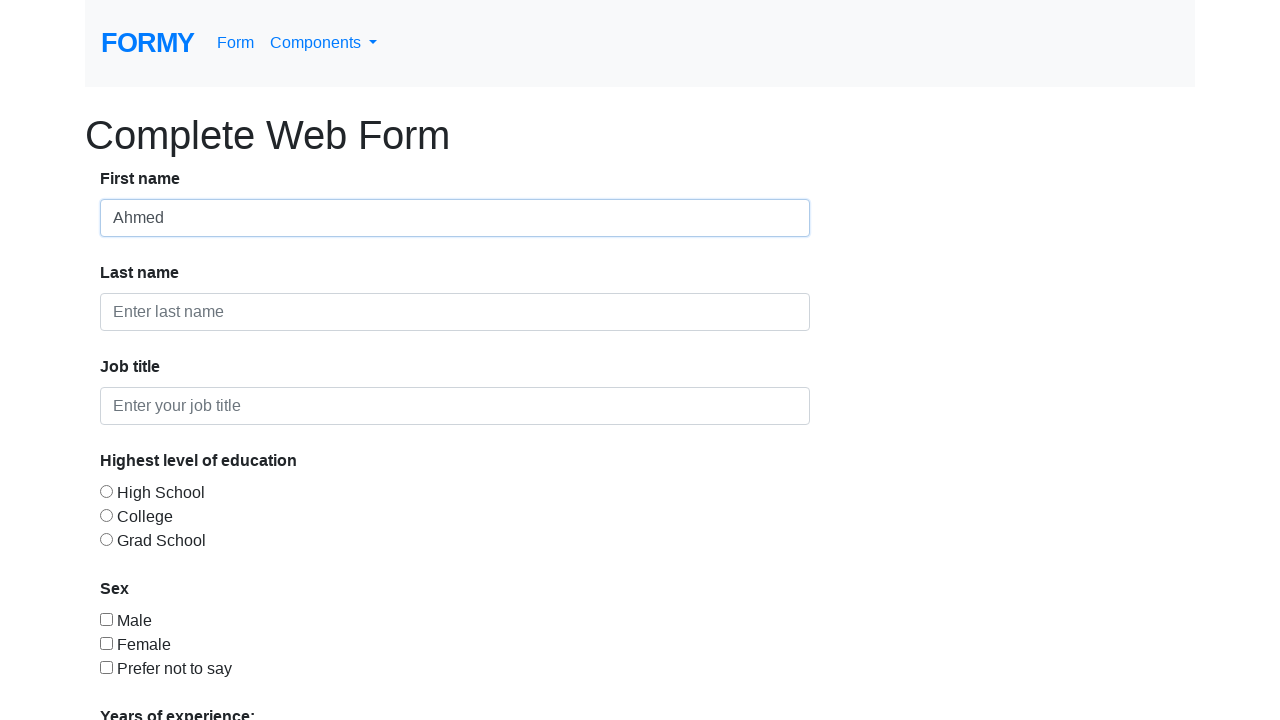

Filled last name field with 'Sameh' on input#last-name
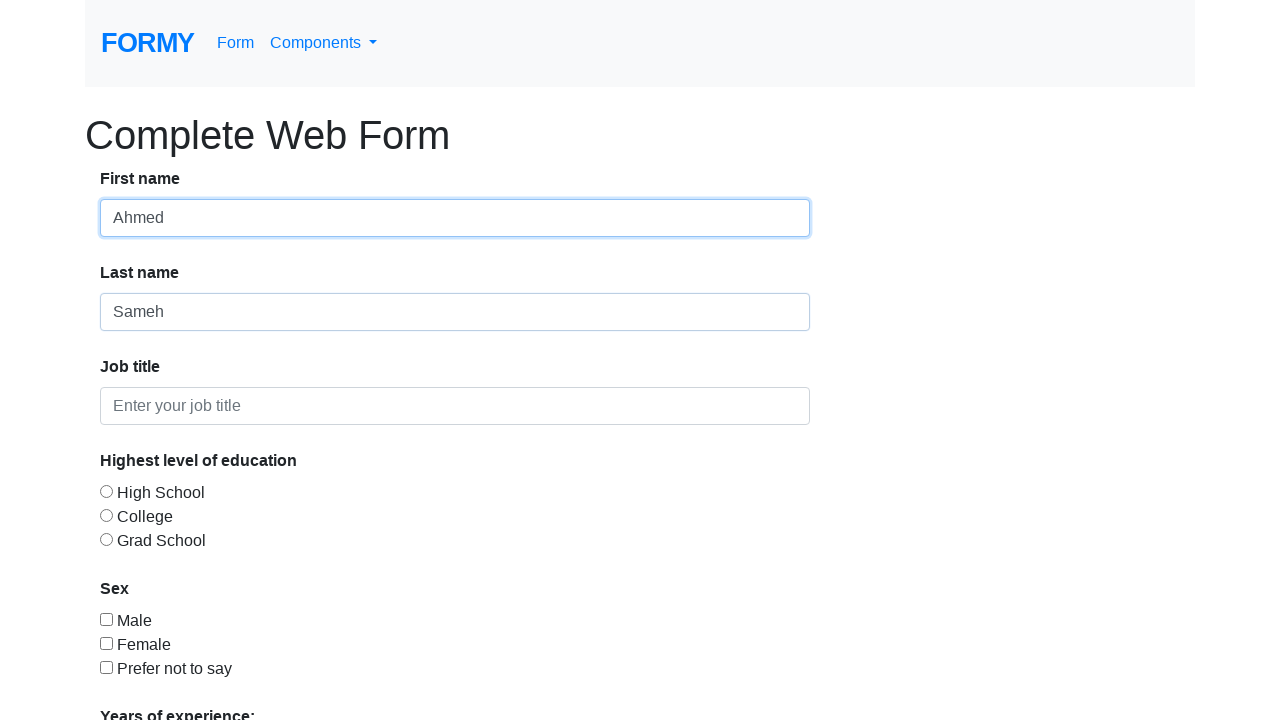

Filled job title field with 'Developer' on input#job-title
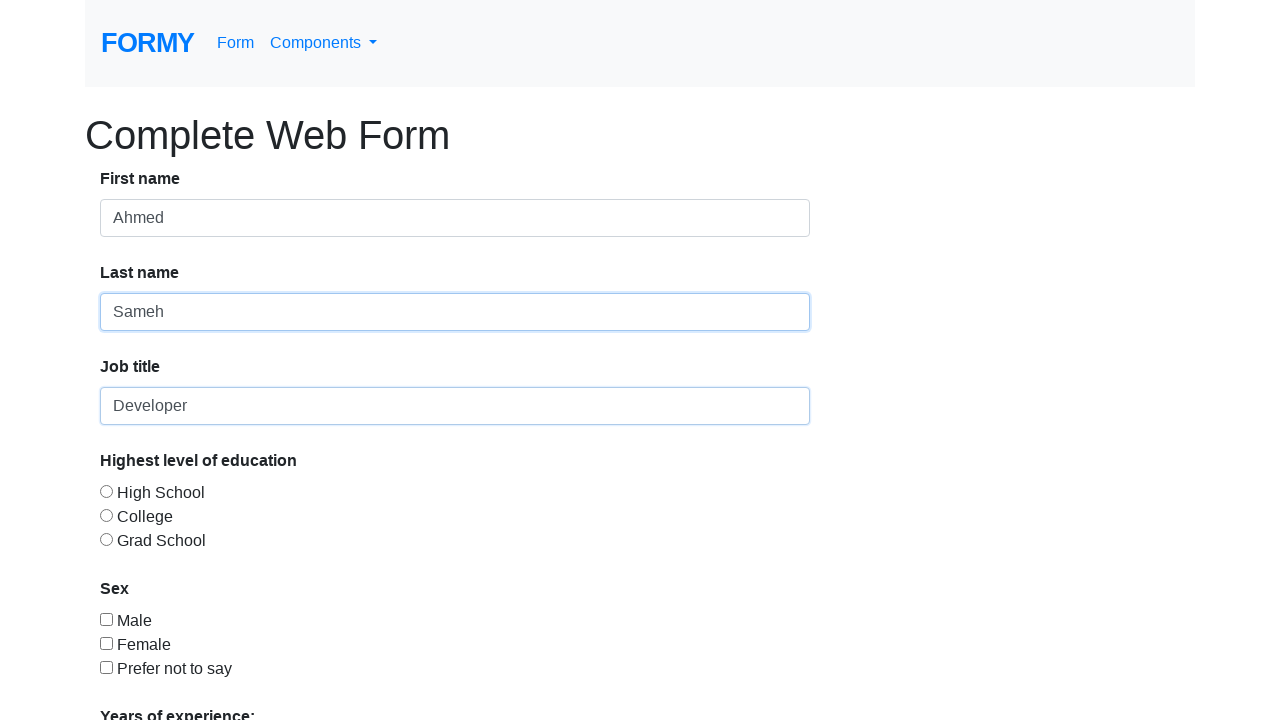

Selected college level radio button at (106, 515) on input#radio-button-2
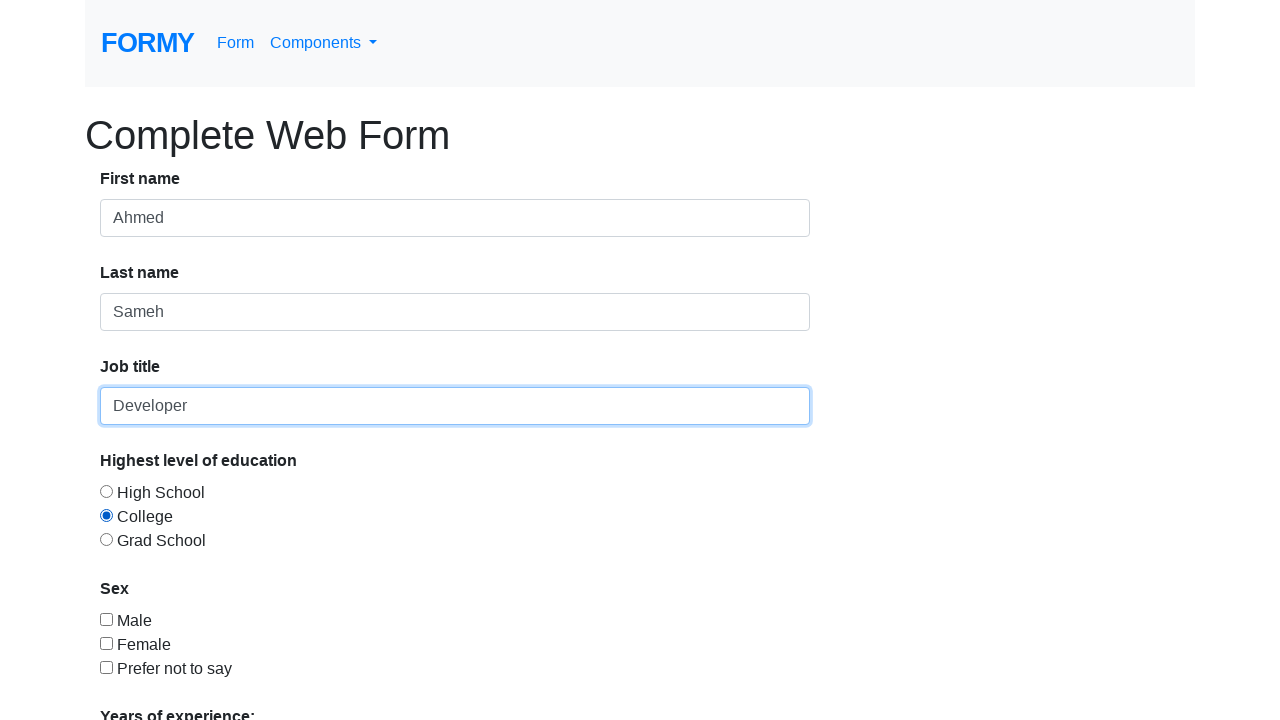

Checked checkbox-1 at (106, 619) on input#checkbox-1
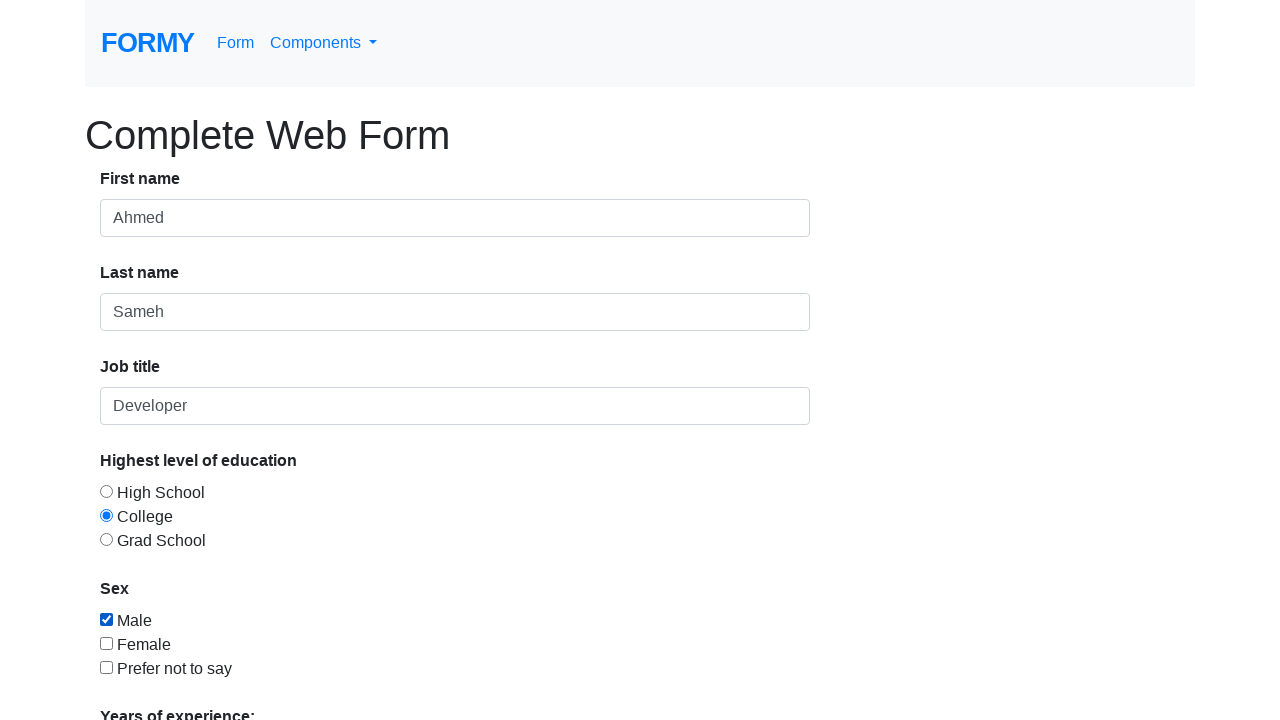

Clicked submit button to submit form at (148, 680) on a.btn.btn-lg.btn-primary
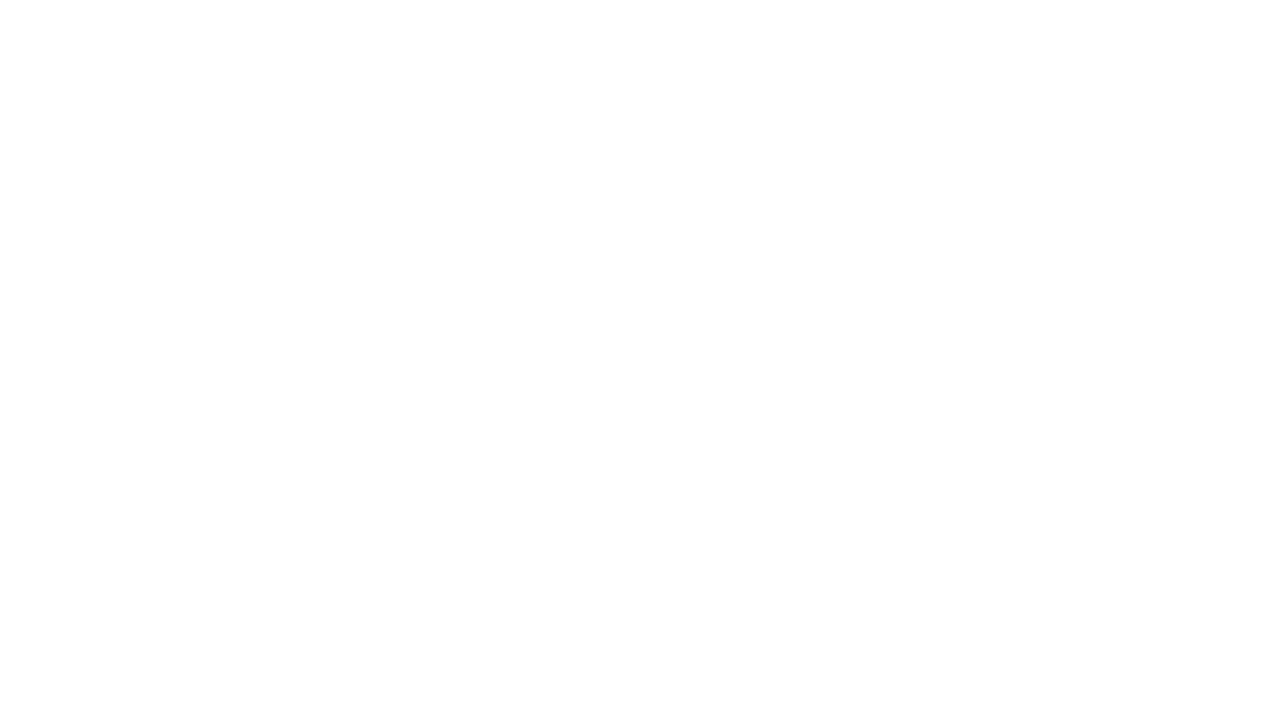

Form submission success message appeared
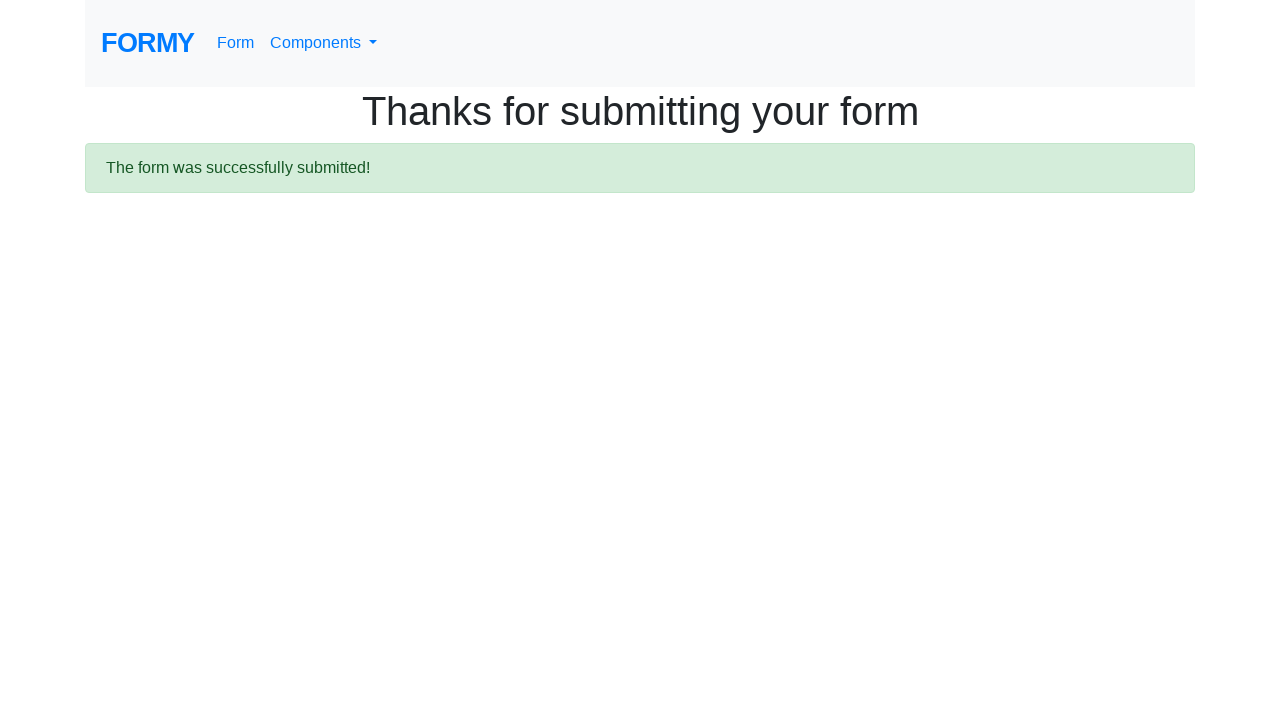

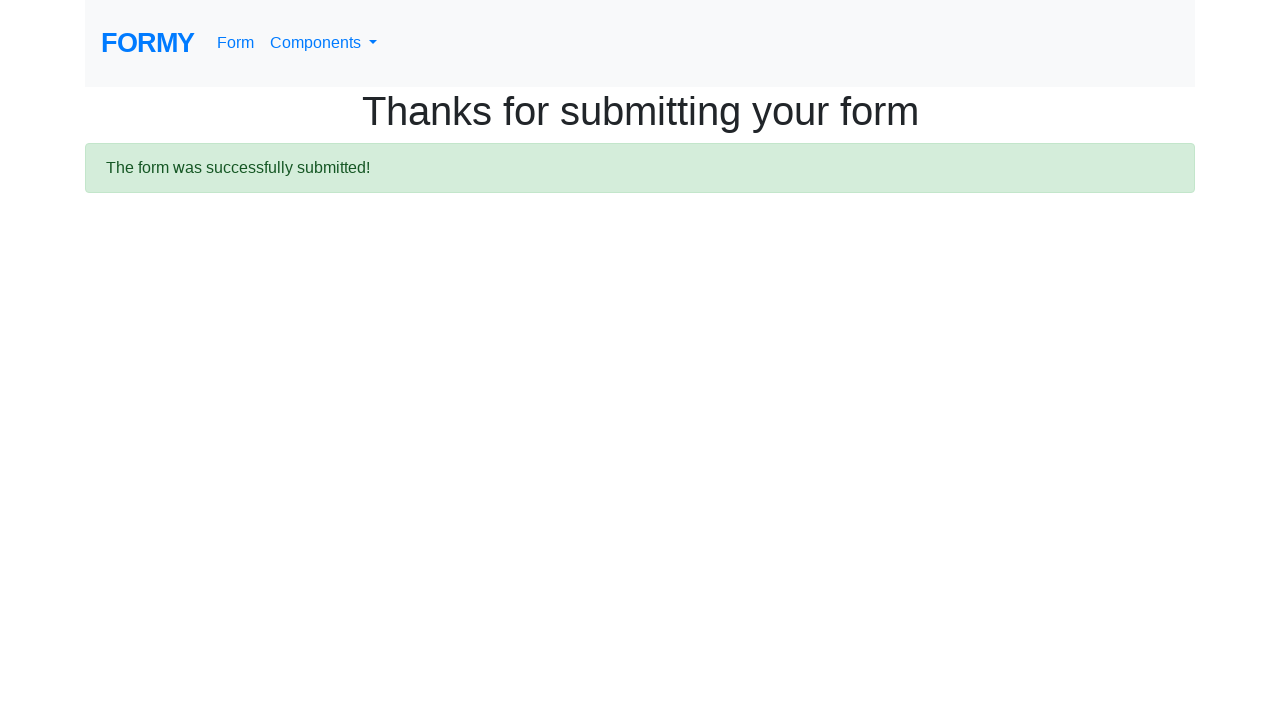